Tests the Crossbit game interface by clicking the Start button and waiting for the difficulty selection to appear

Starting URL: https://mathup.com/games/crossbit?mode=championship

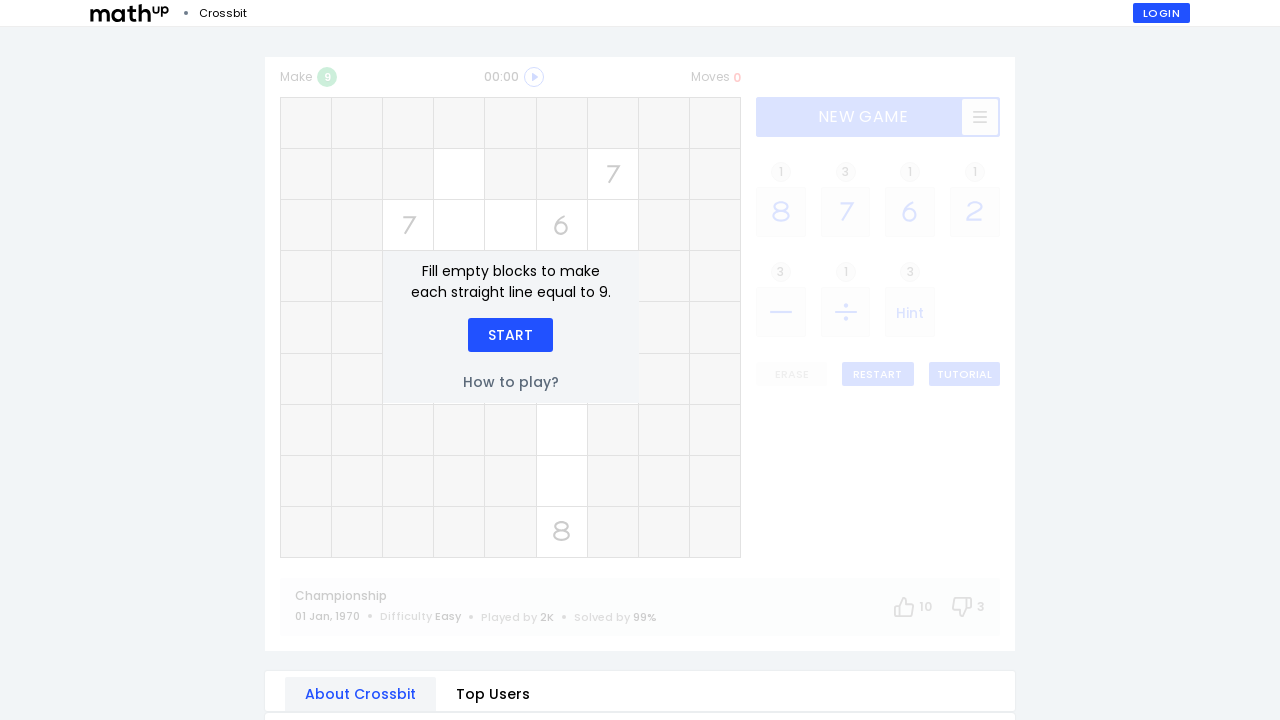

Start button appeared on Crossbit game interface
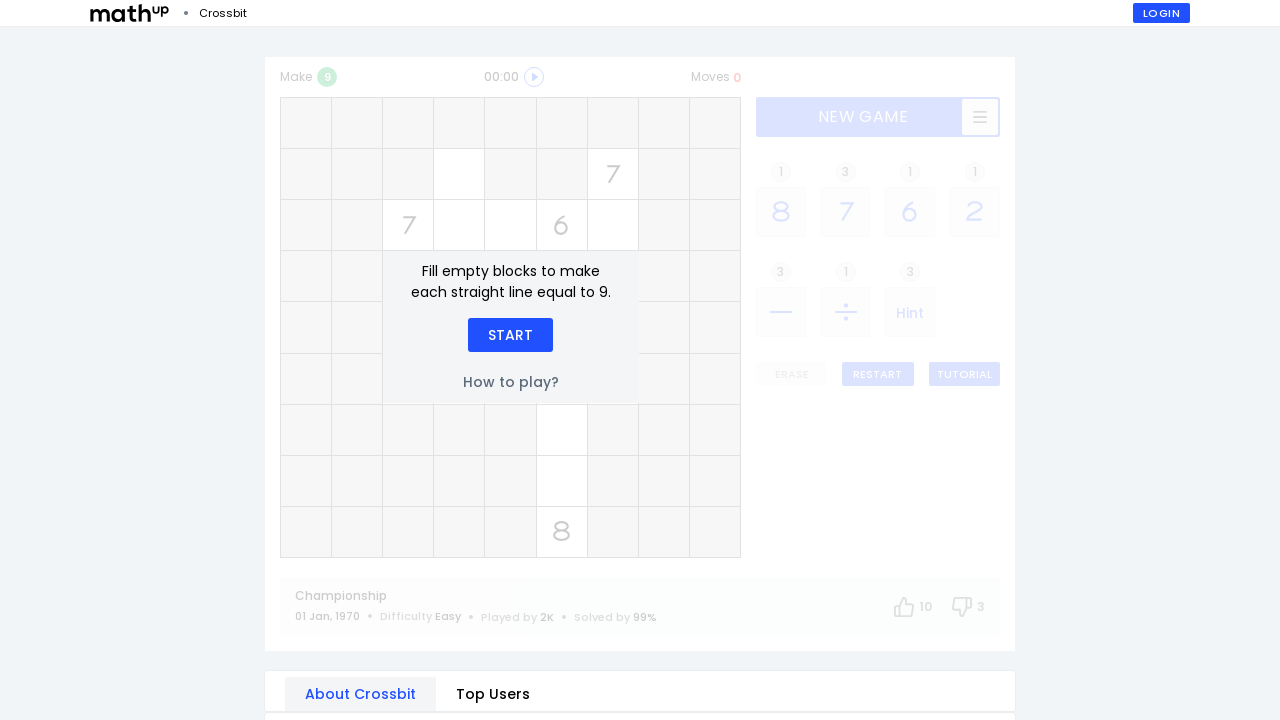

Clicked Start button to begin the game at (510, 335) on div:text('Start')
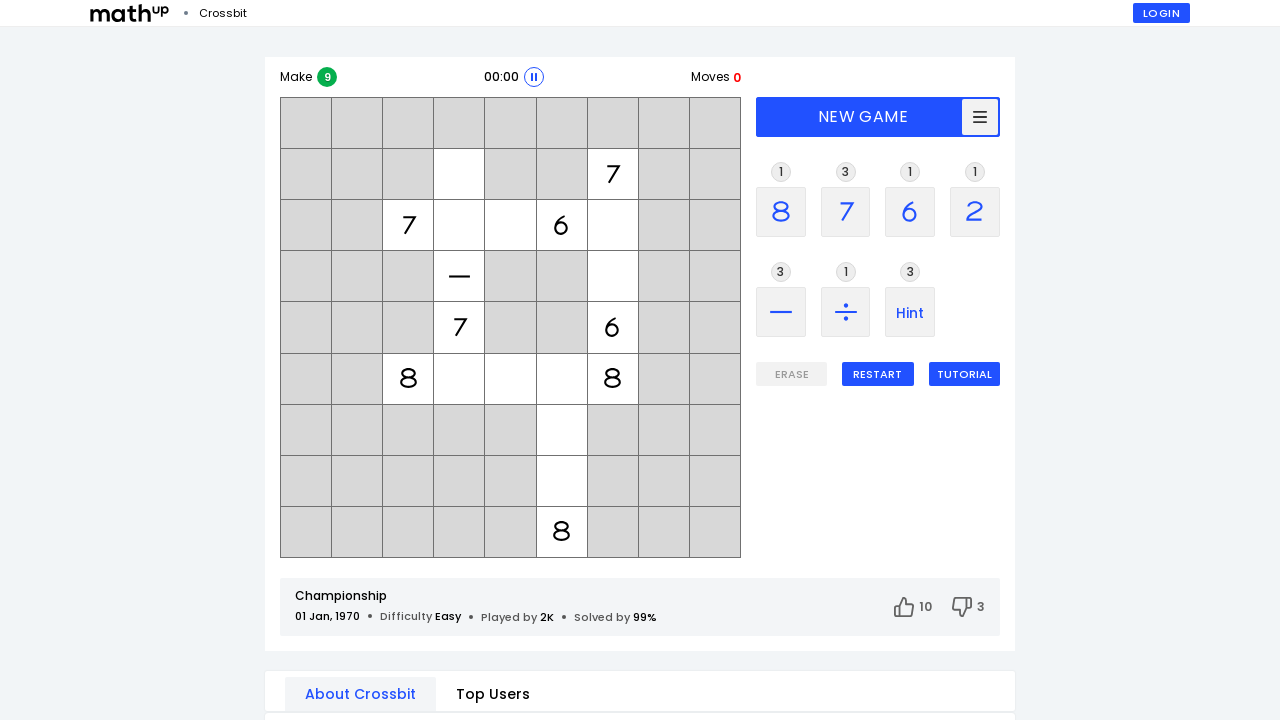

Difficulty selection screen appeared with Easy, Medium, and Hard options
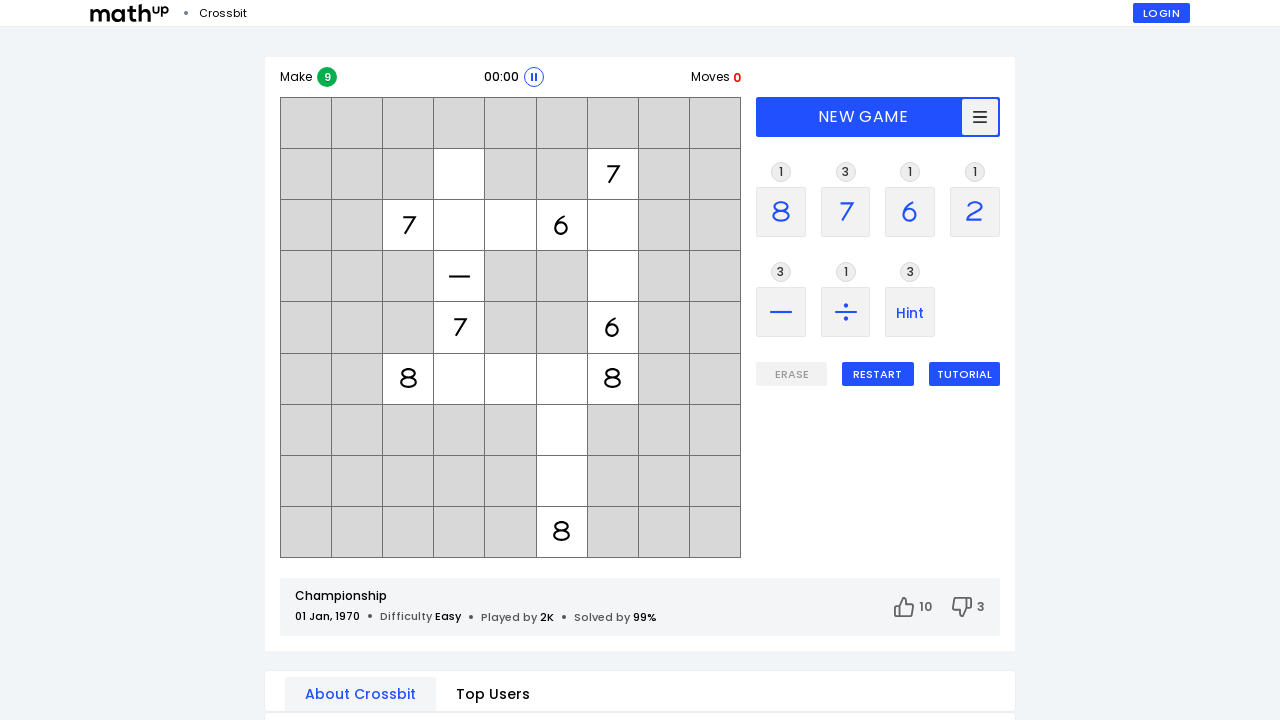

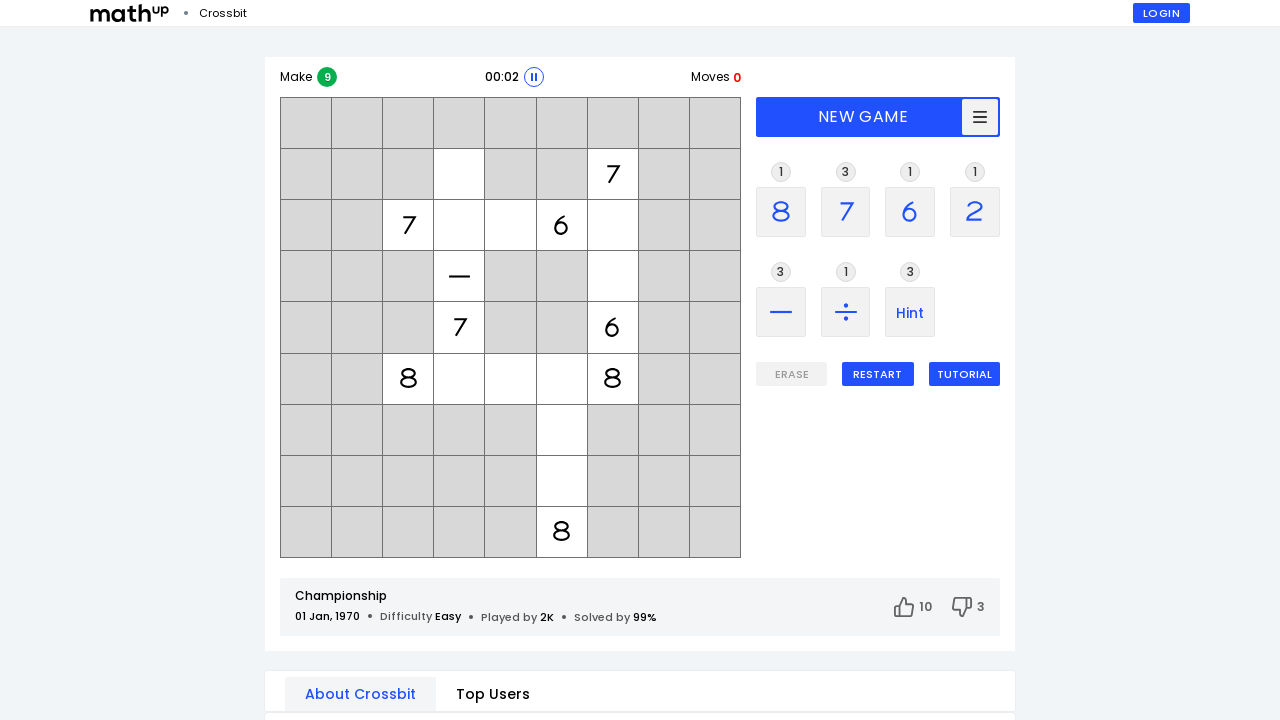